Tests JavaScript alert handling by clicking the alert button, verifying the alert text, and accepting it

Starting URL: https://the-internet.herokuapp.com/javascript_alerts

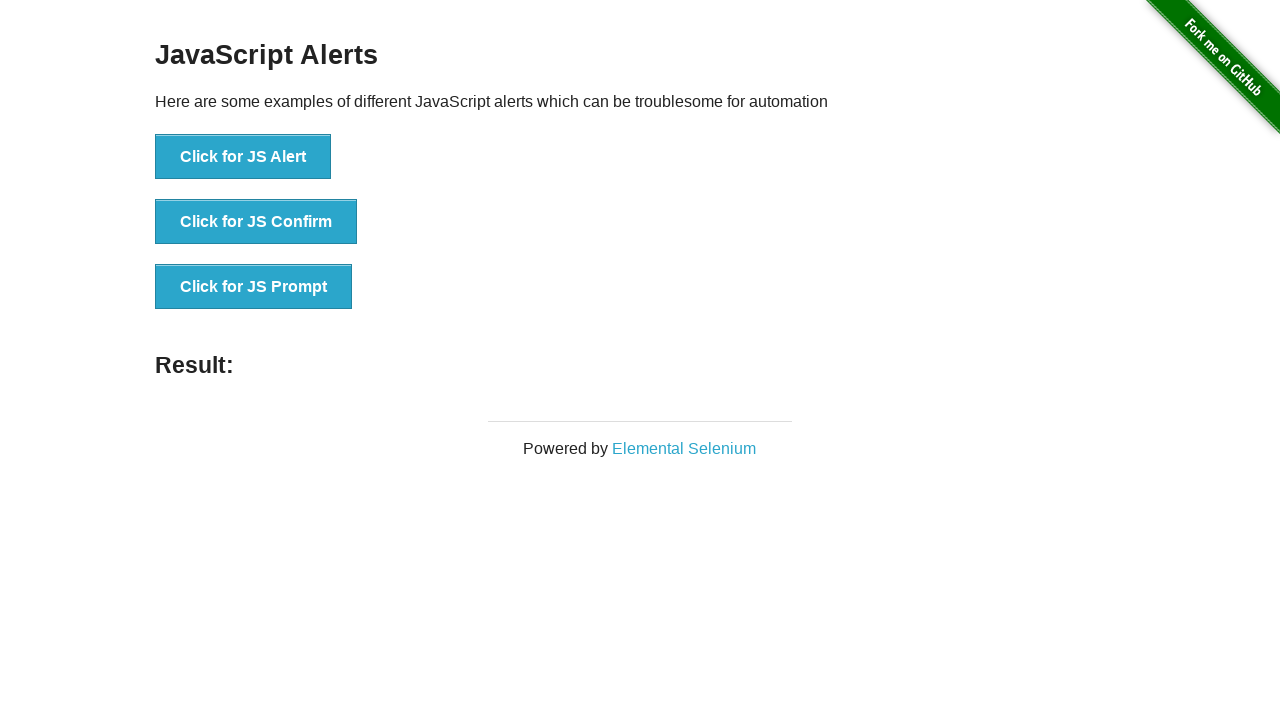

Clicked the JavaScript Alert button at (243, 157) on xpath=//button[contains(@onclick,'Alert')]
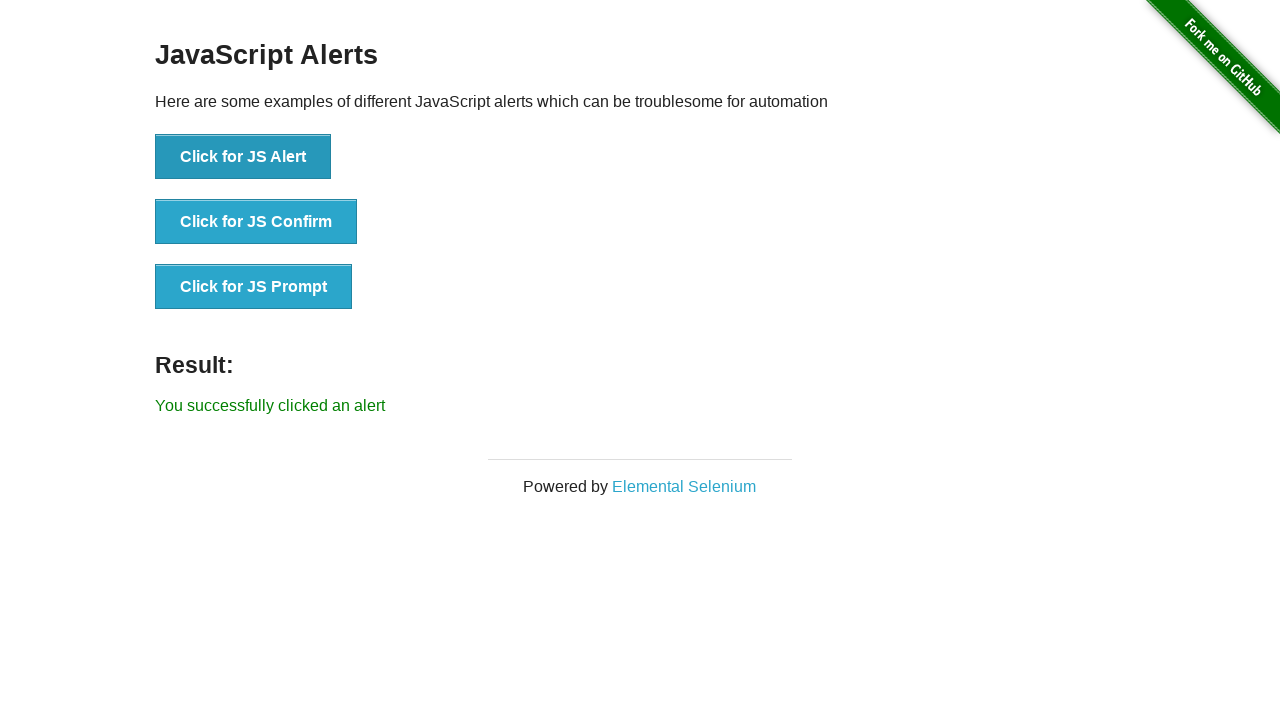

Set up dialog handler to accept alerts
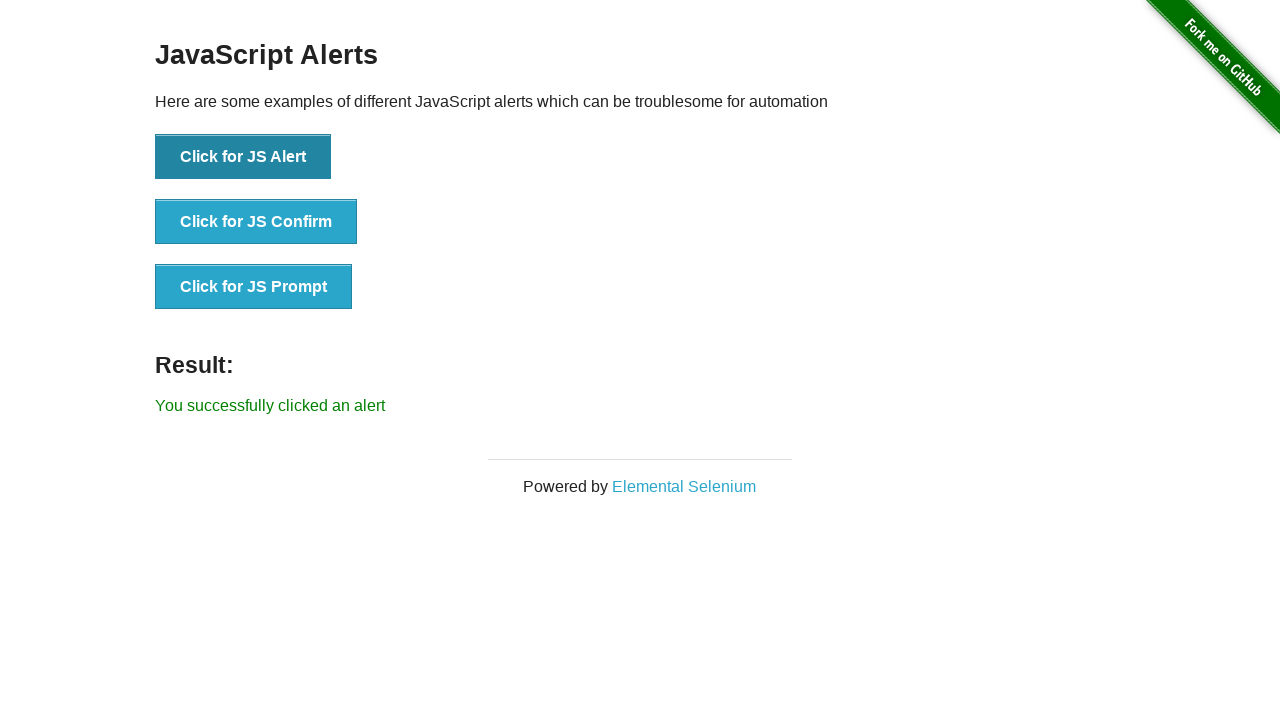

Clicked the JavaScript Alert button again to trigger and accept the alert at (243, 157) on xpath=//button[contains(@onclick,'Alert')]
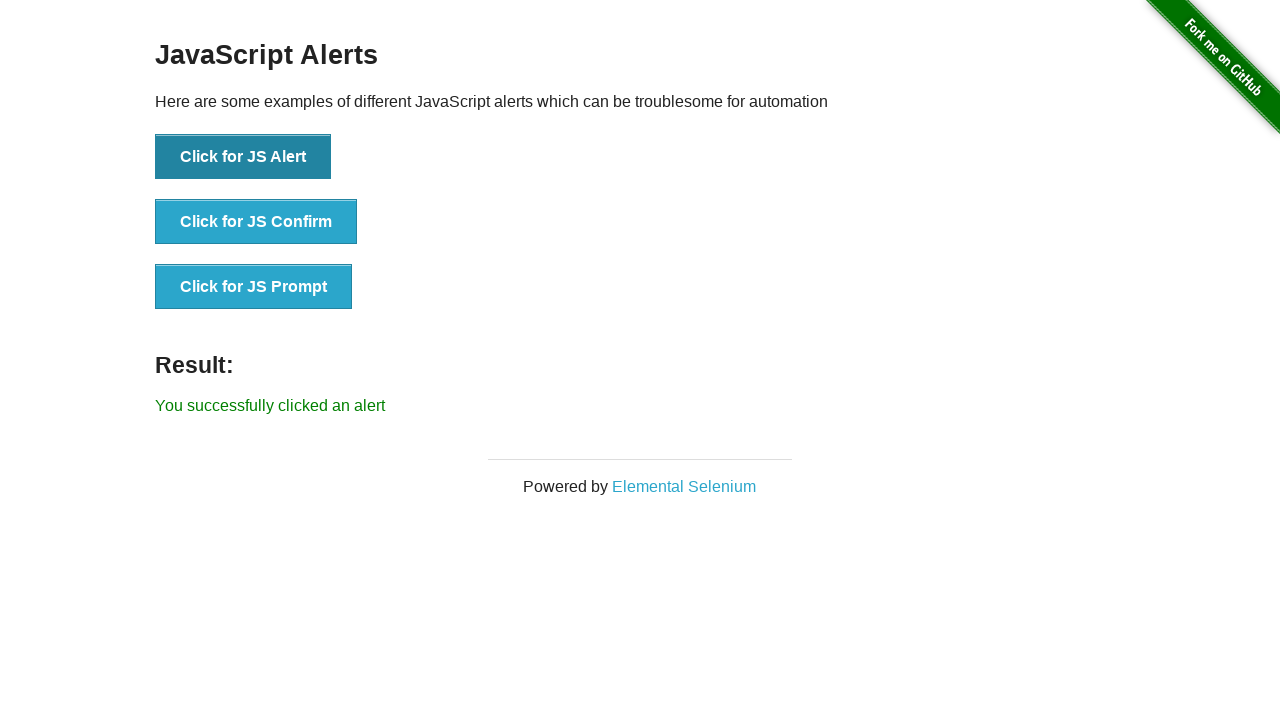

Waited for the result message to appear
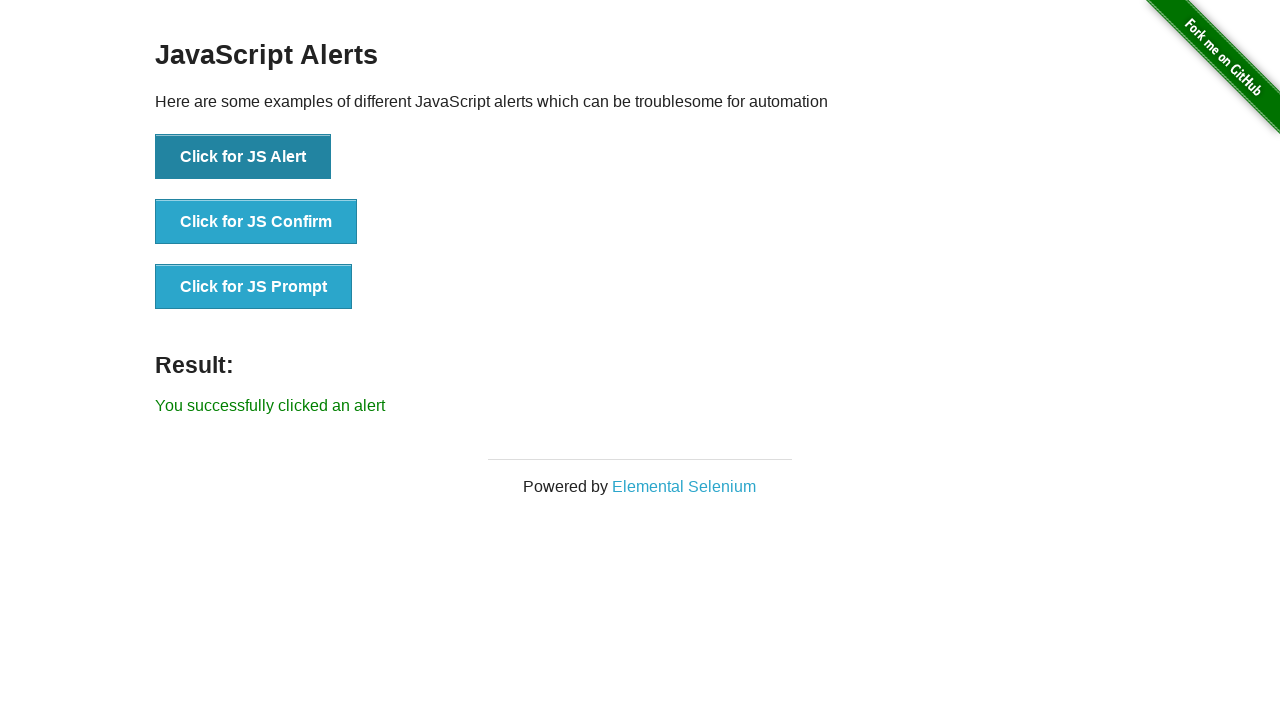

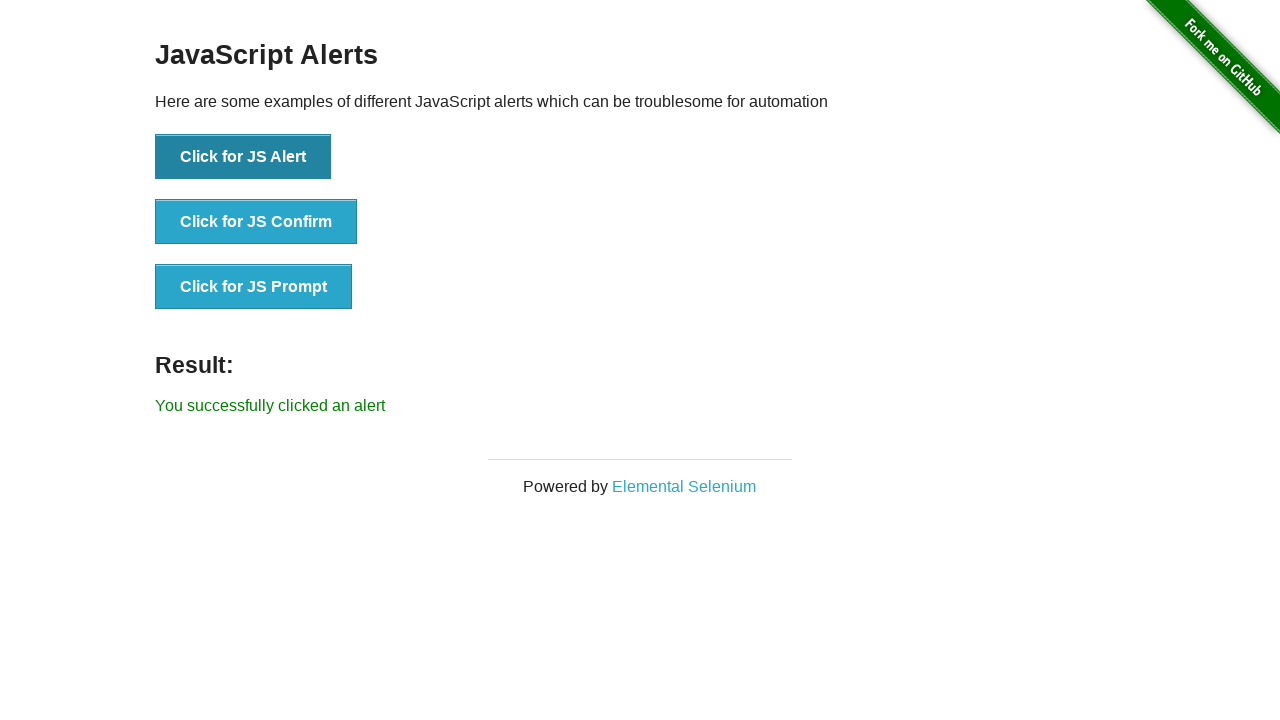